Tests JavaScript alert handling by triggering an alert, reading its text, and accepting it

Starting URL: https://the-internet.herokuapp.com/javascript_alerts

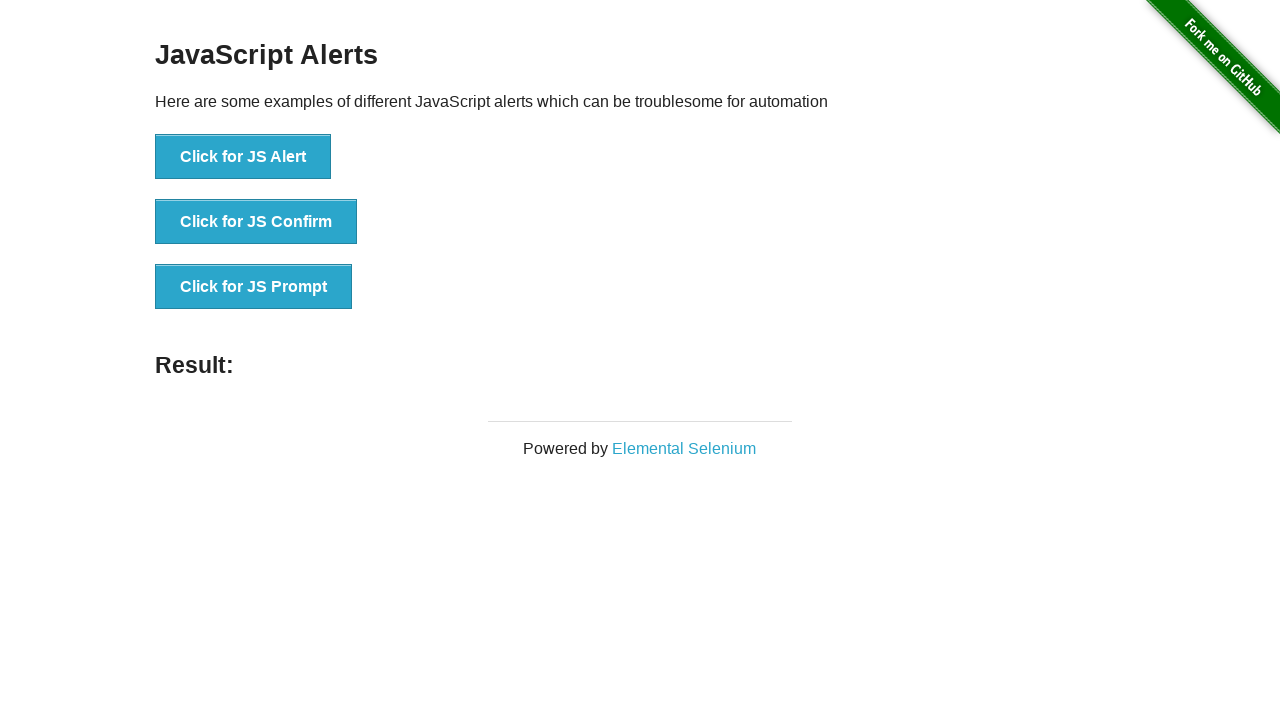

Clicked button to trigger JavaScript alert at (243, 157) on xpath=//button[text()='Click for JS Alert']
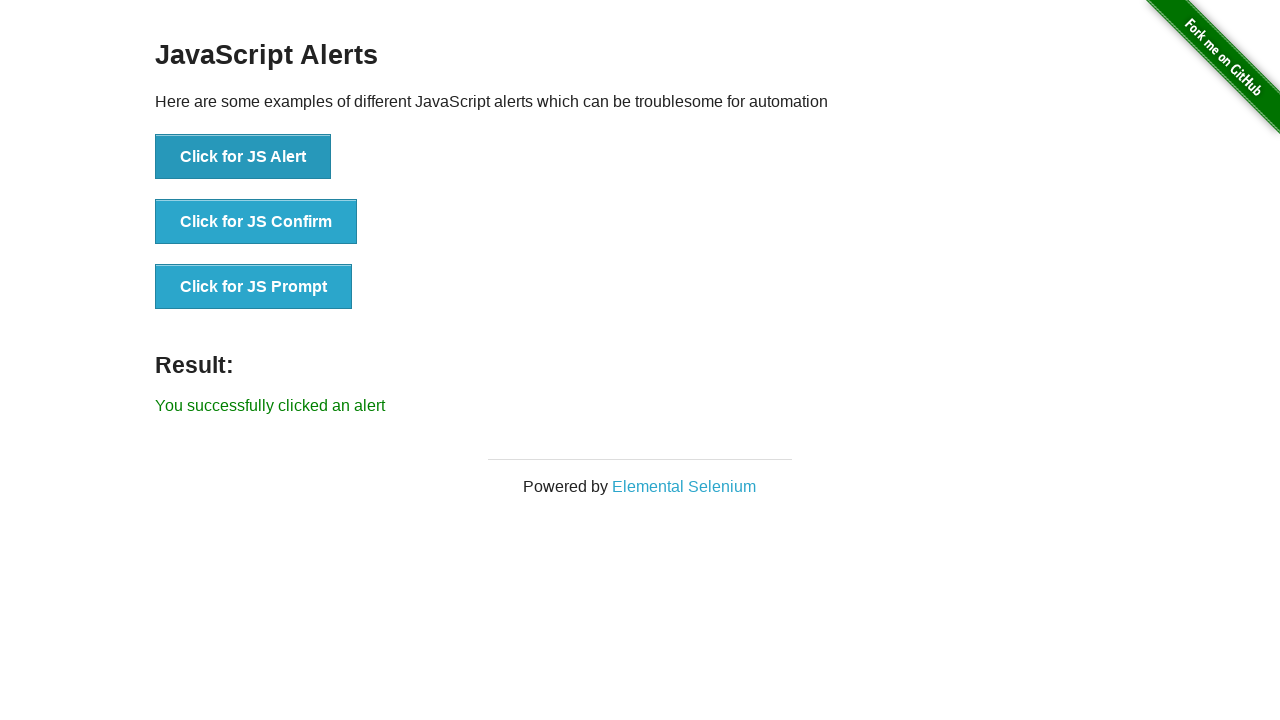

Set up dialog event listener to accept alerts
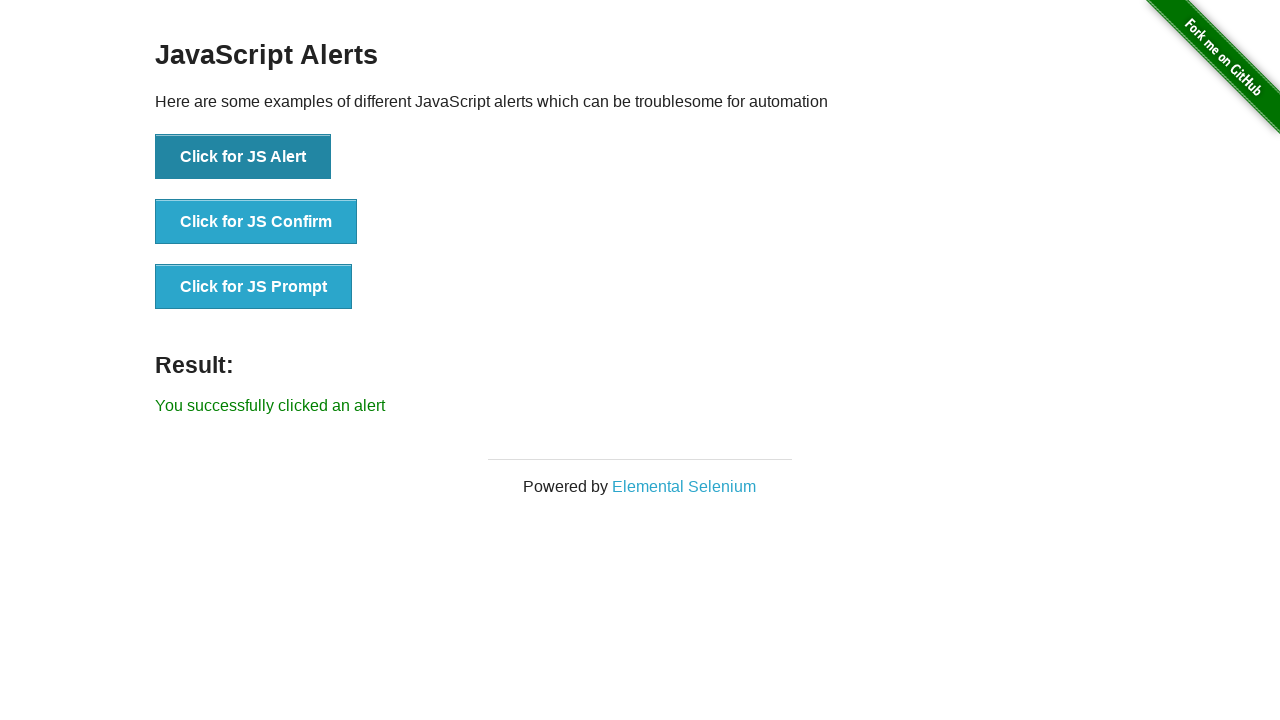

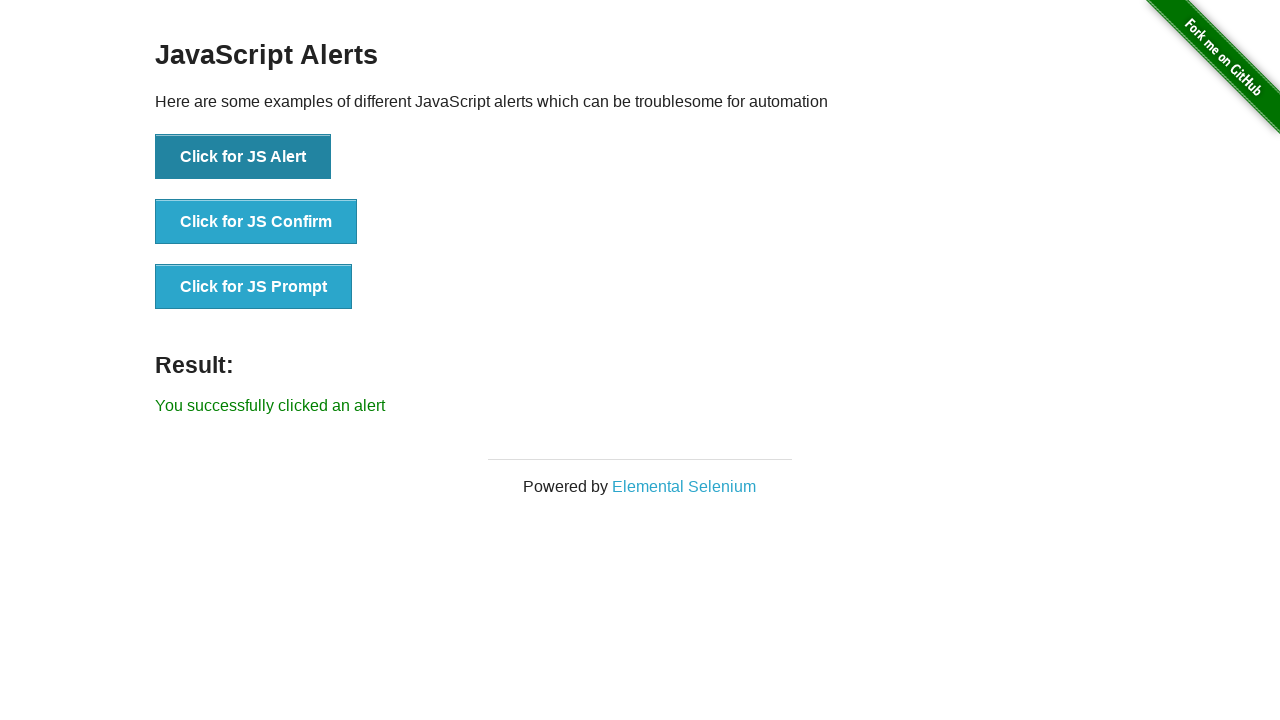